Opens the OrangeHRM demo site

Starting URL: https://opensource-demo.orangehrmlive.com/

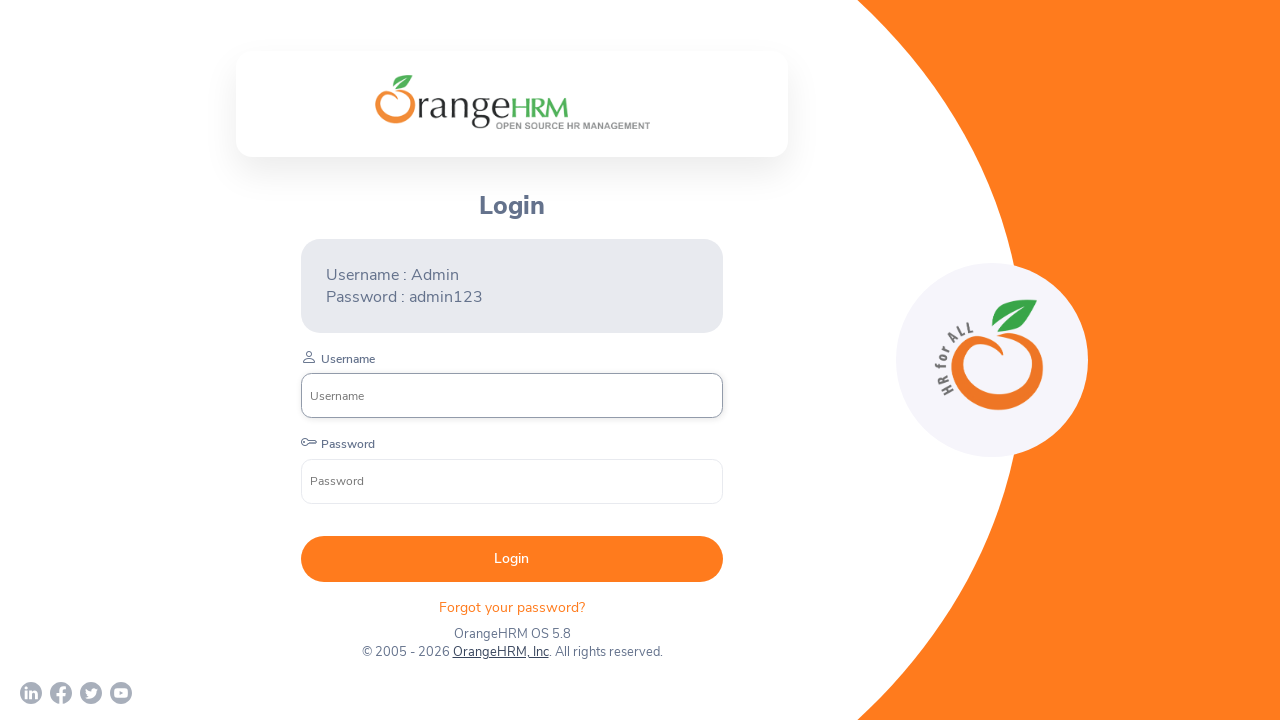

Navigated to OrangeHRM demo site
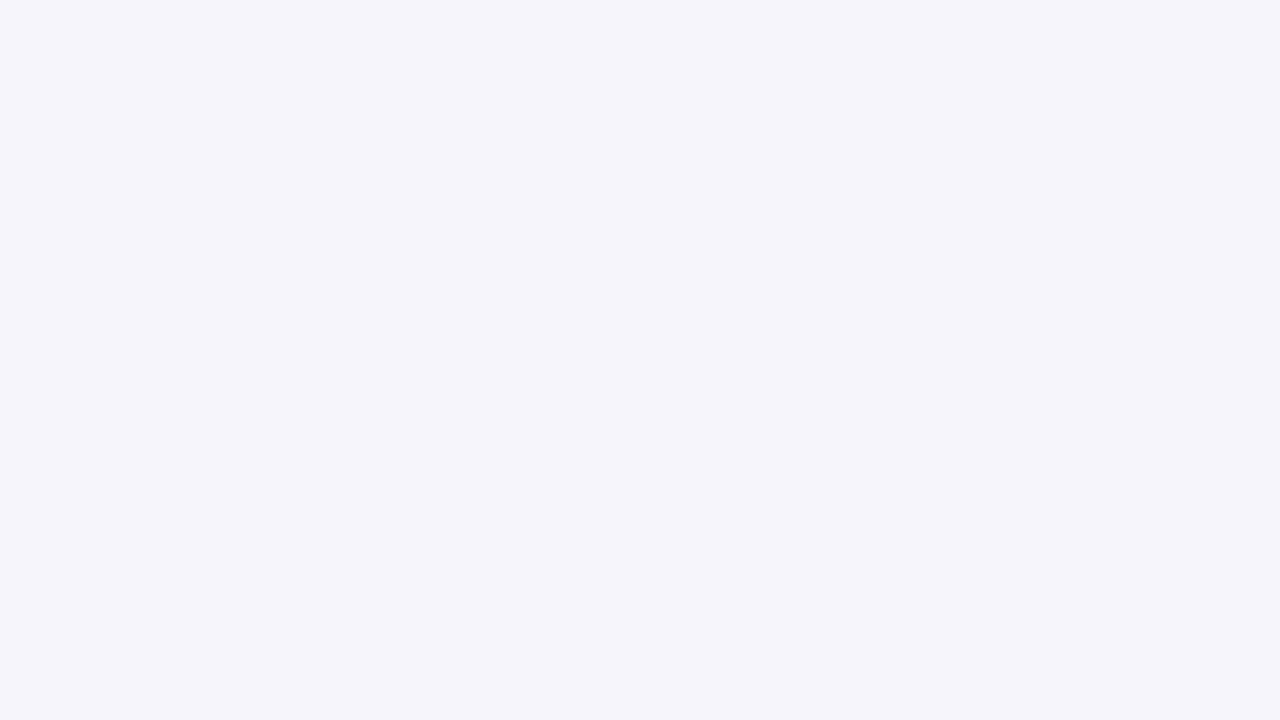

Waited for page to fully load
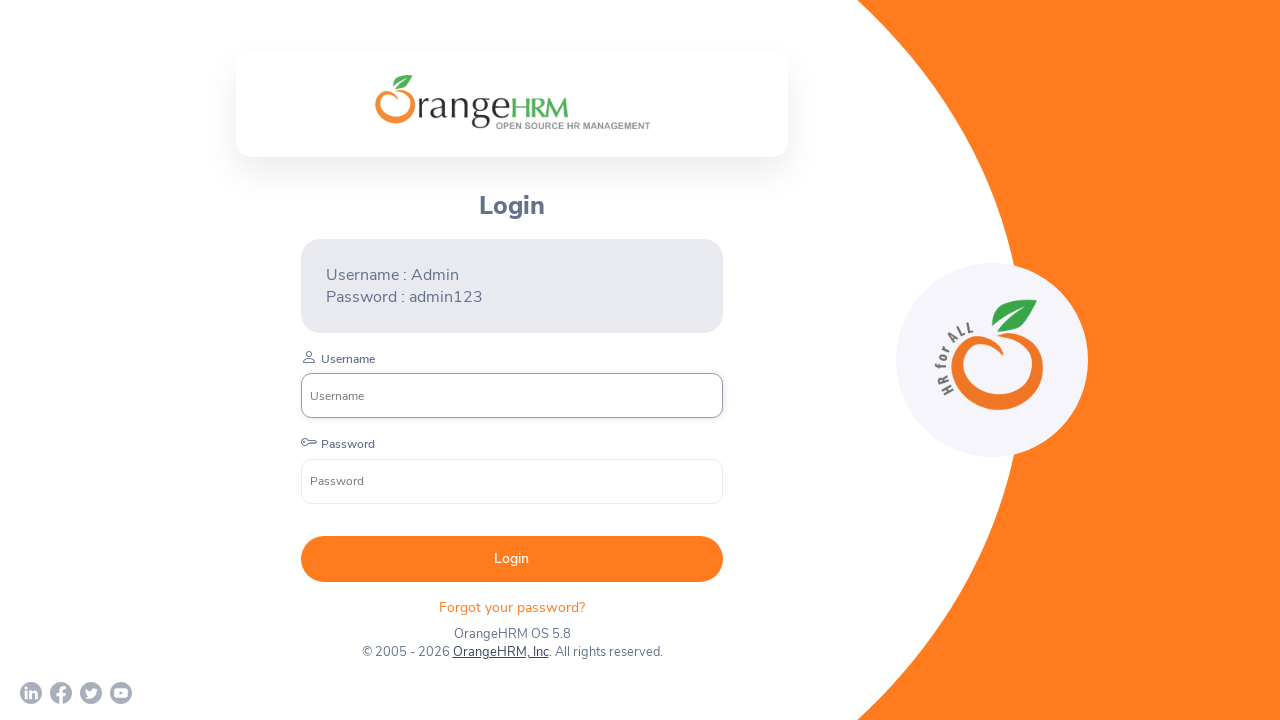

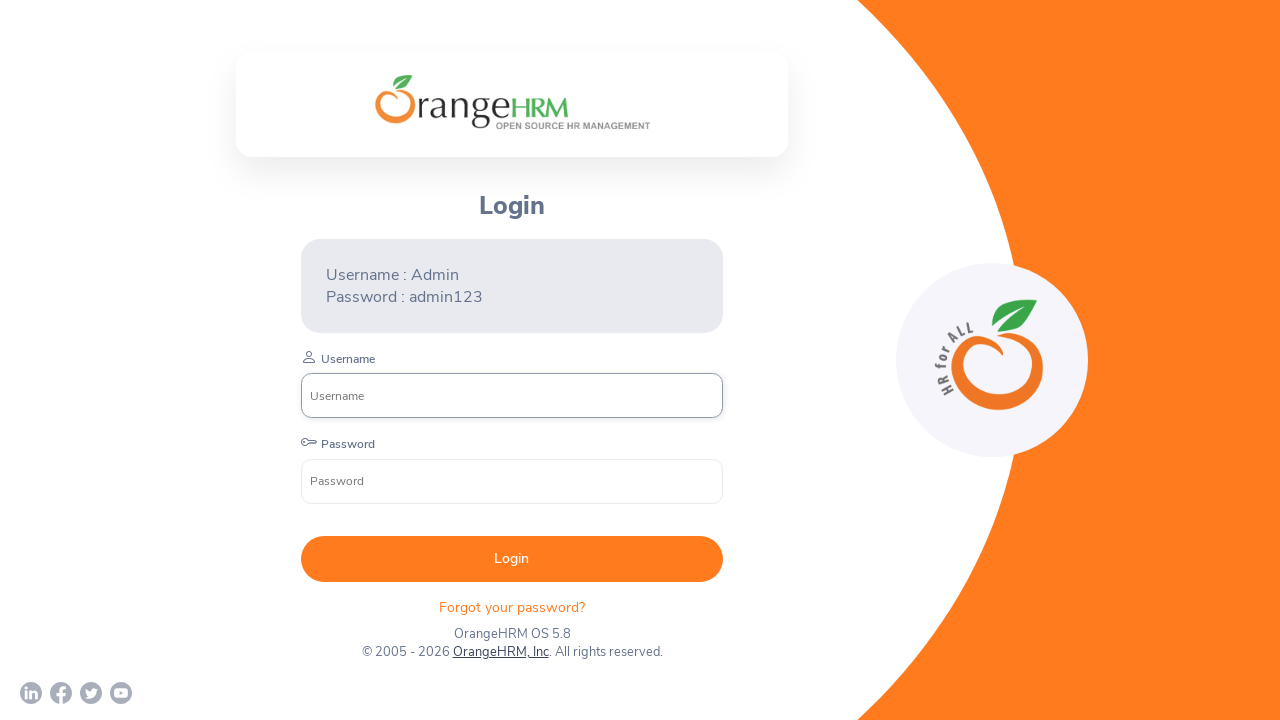